Tests non-select dropdown by clicking the dropdown and selecting Facebook option

Starting URL: https://practice.cydeo.com/dropdown

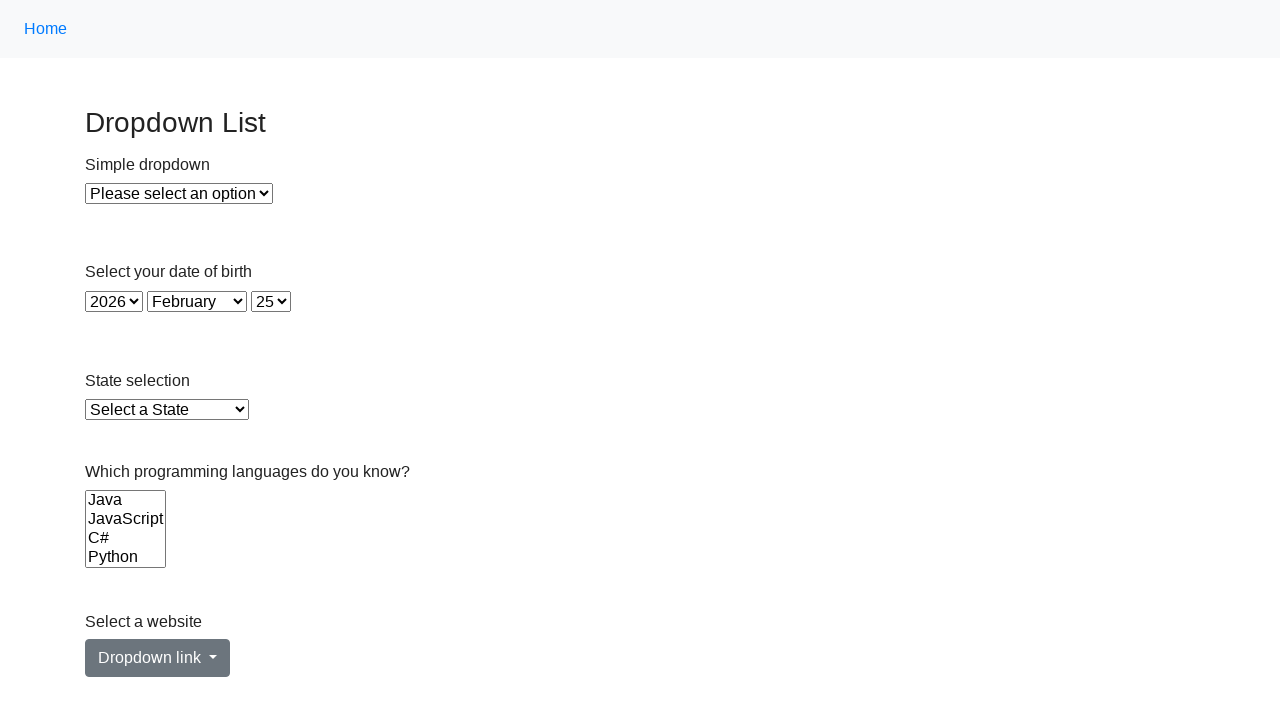

Clicked the non-select dropdown button at (158, 658) on a[role]
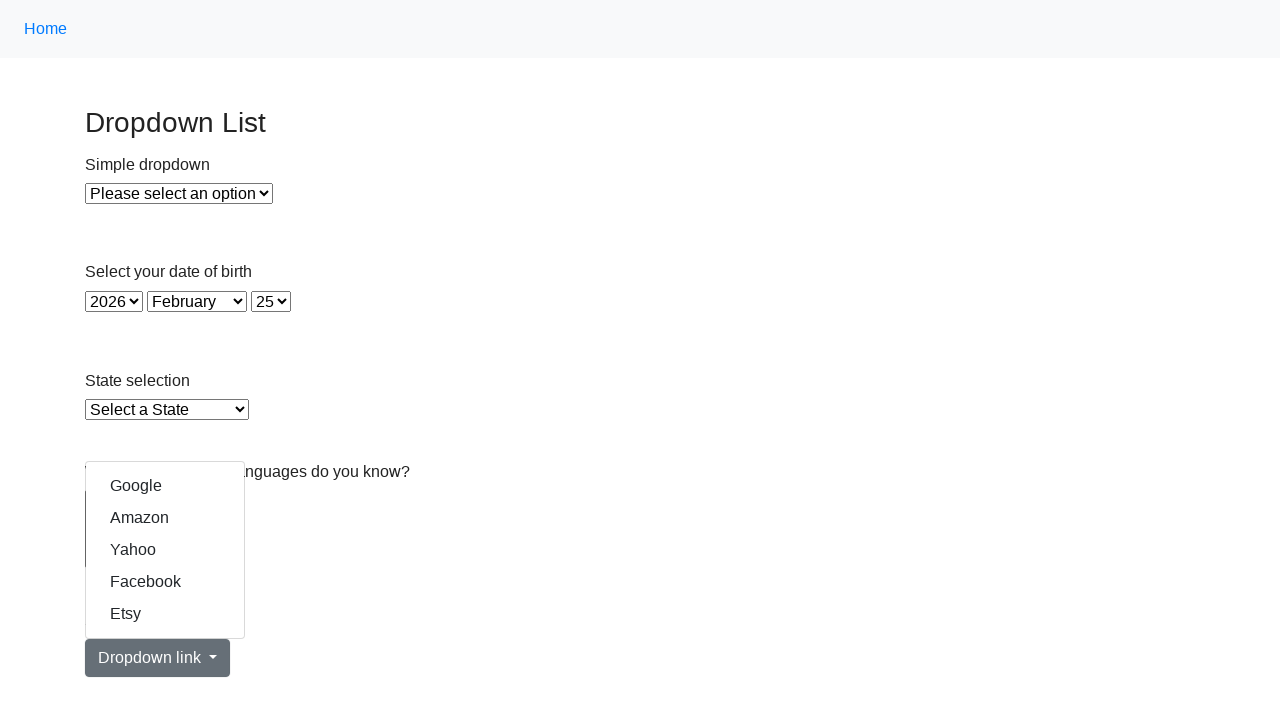

Selected Facebook option from the dropdown at (165, 582) on a[href='https://www.facebook.com/']
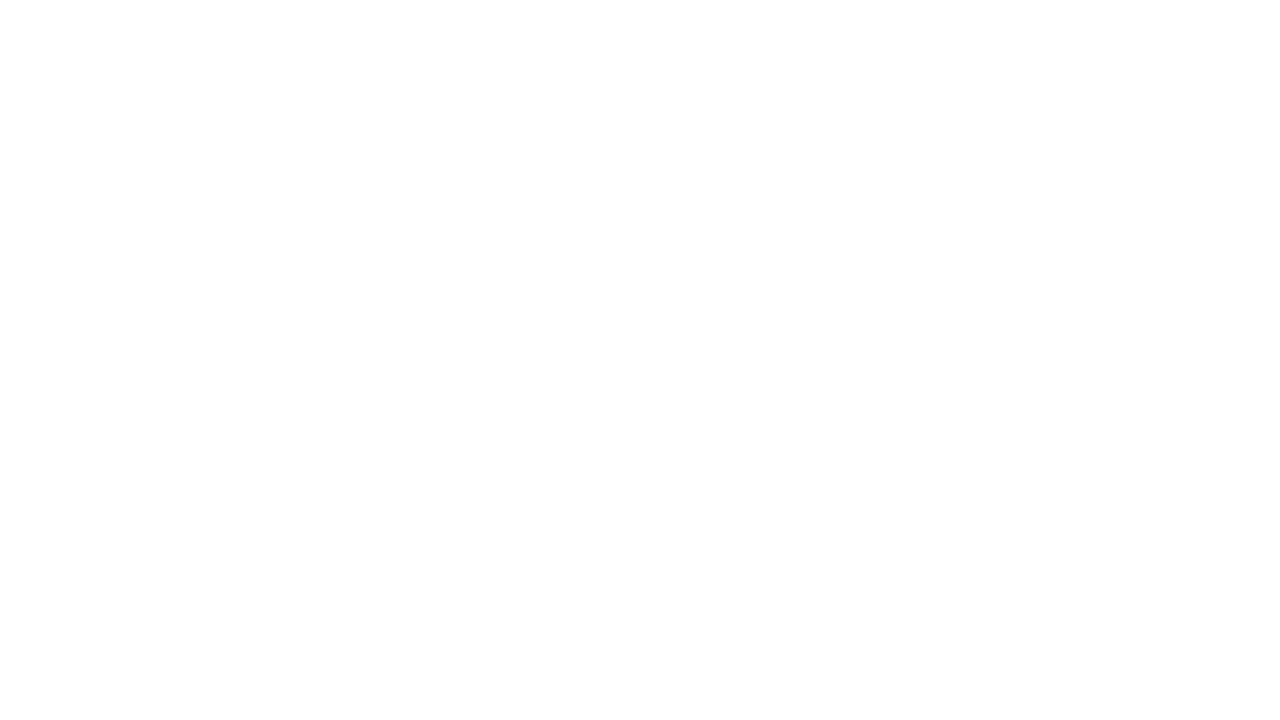

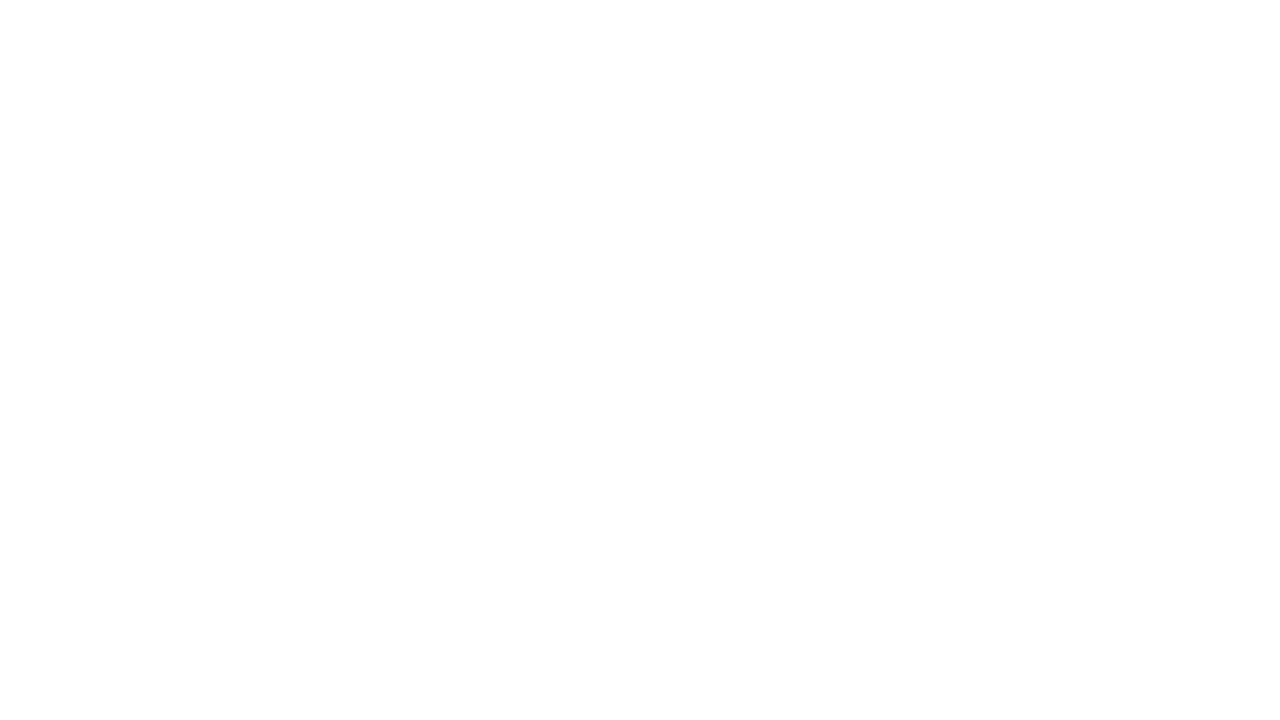